Tests navigation to the shopping cart from the header and verifies the cart page loads correctly

Starting URL: https://nest.com

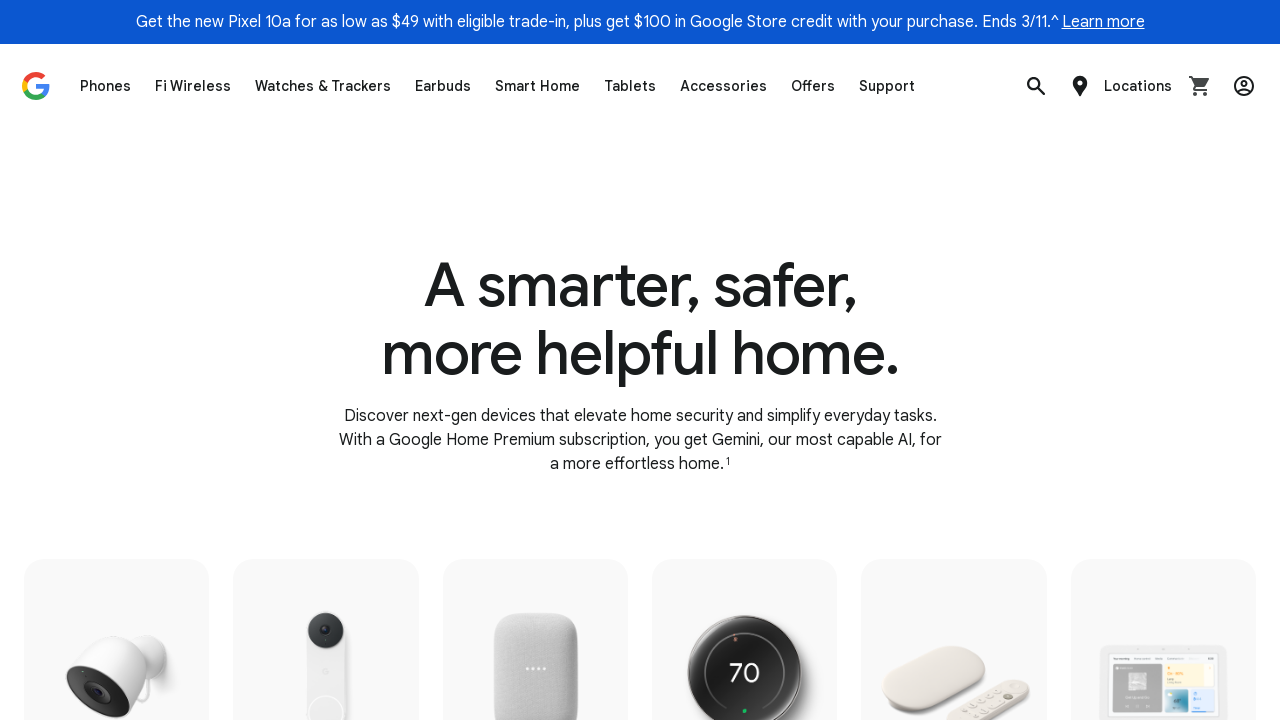

Clicked shopping cart link in header at (1200, 86) on a[href*='cart']
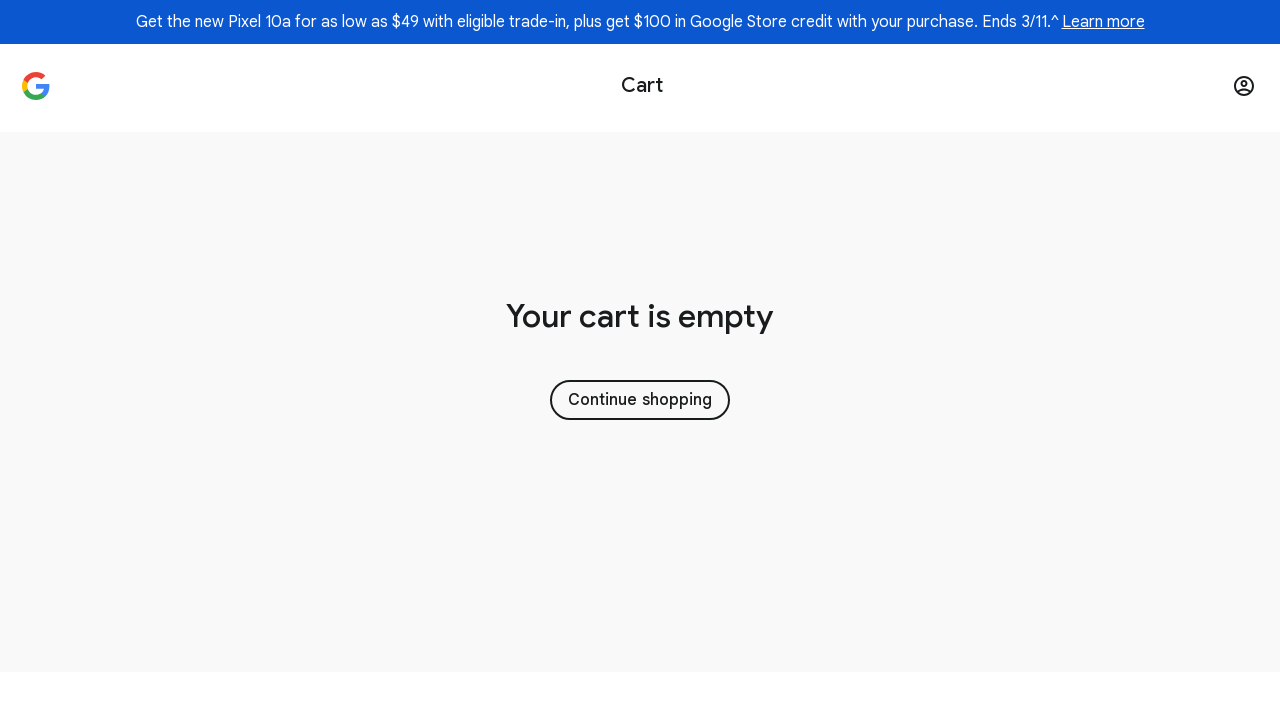

Cart page loaded with 'Your cart' text visible
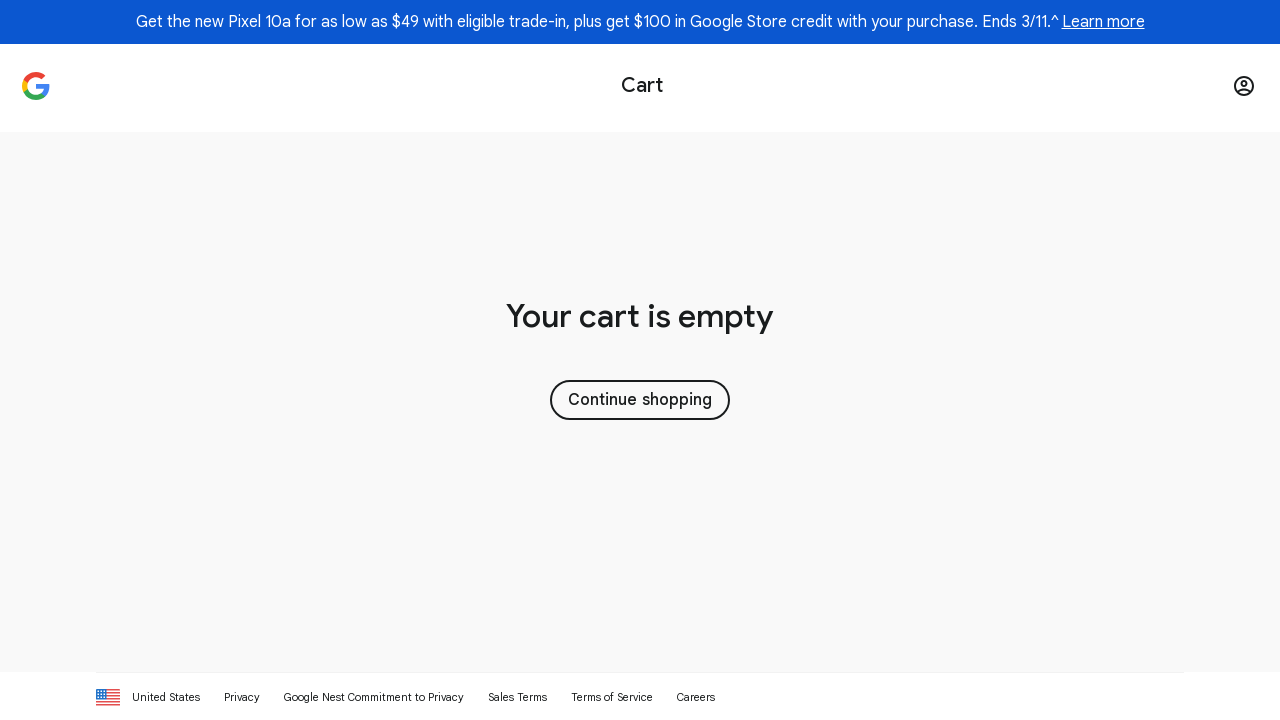

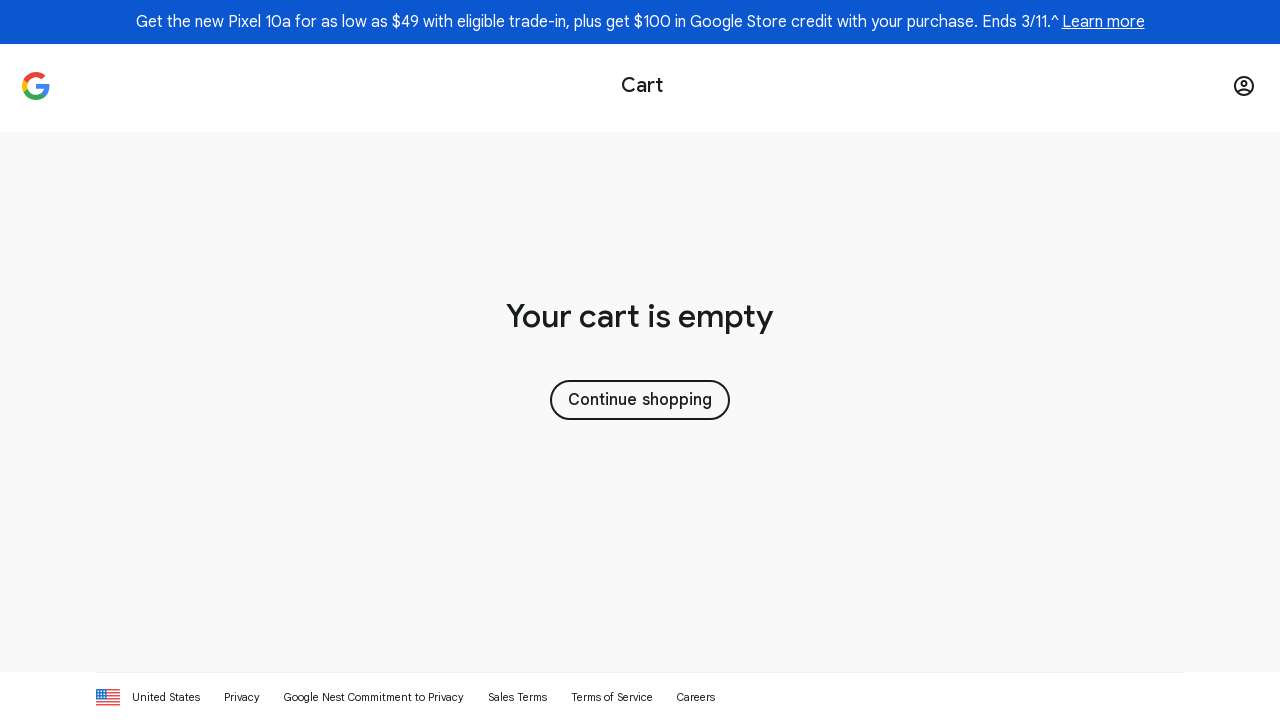